Tests drag and drop functionality on jQueryUI by dragging an element and dropping it onto a target droppable area within an iframe

Starting URL: https://jqueryui.com/droppable/

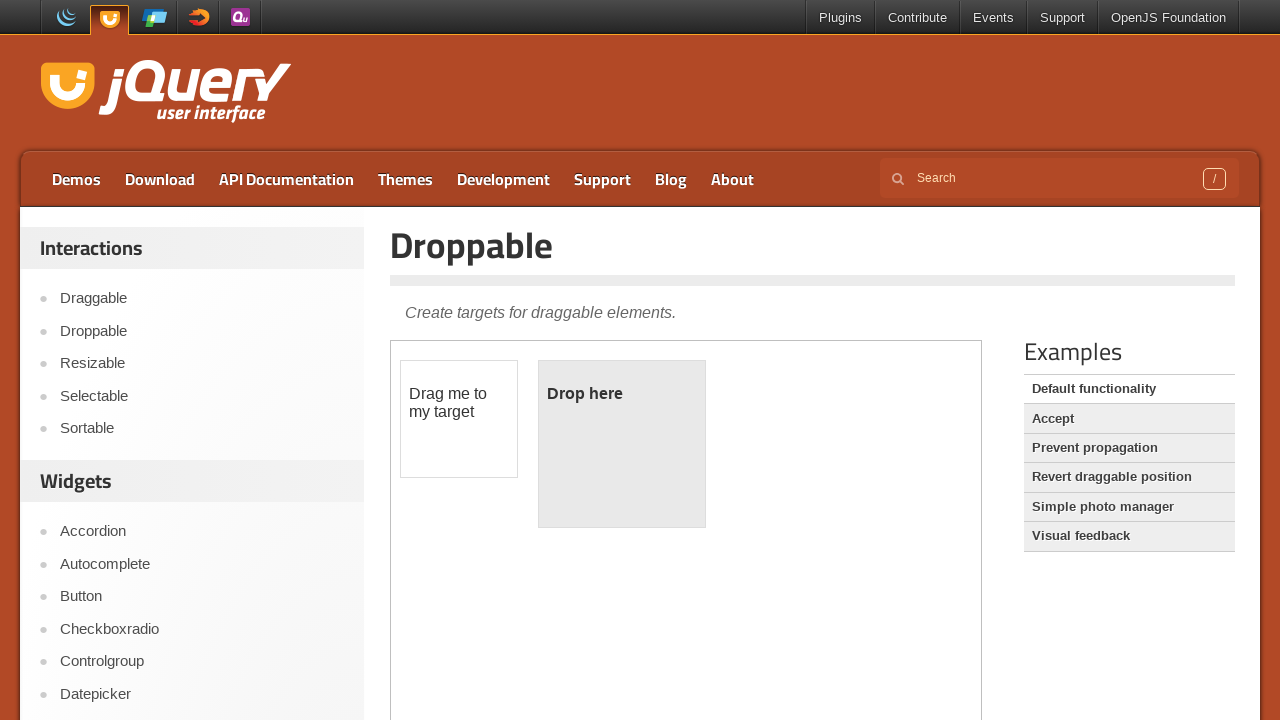

Located the demo iframe
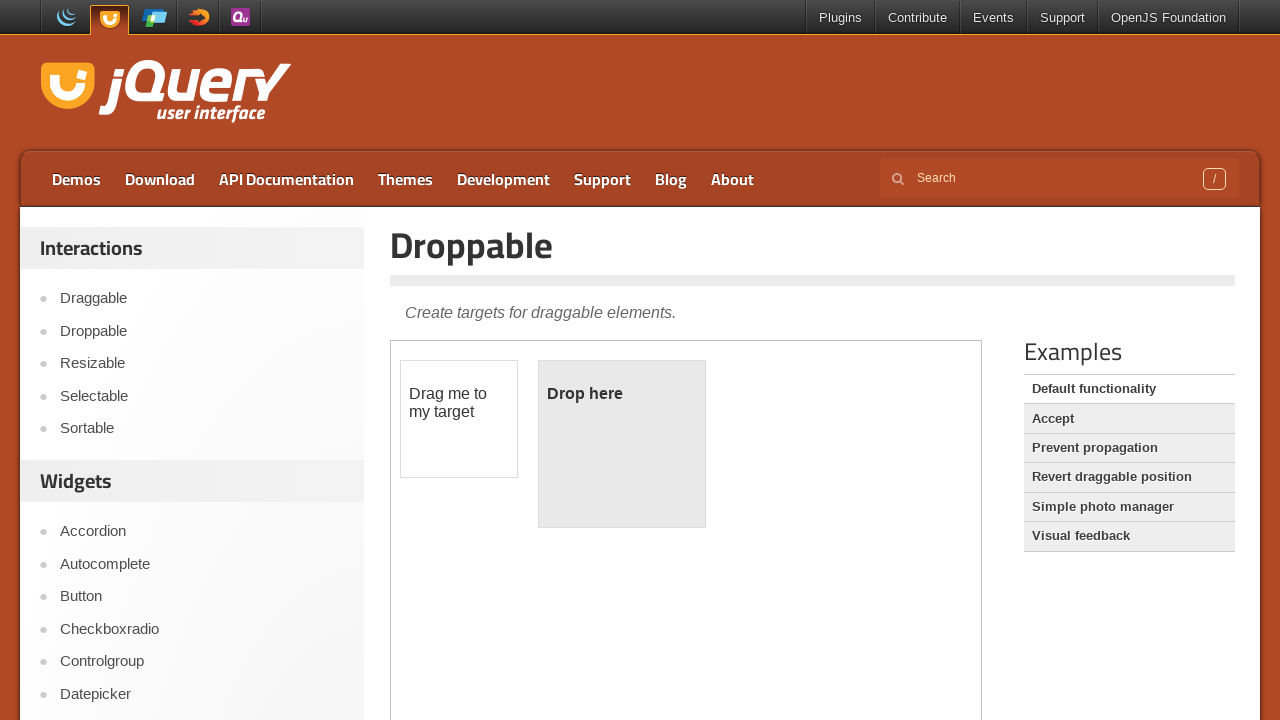

Located the draggable element
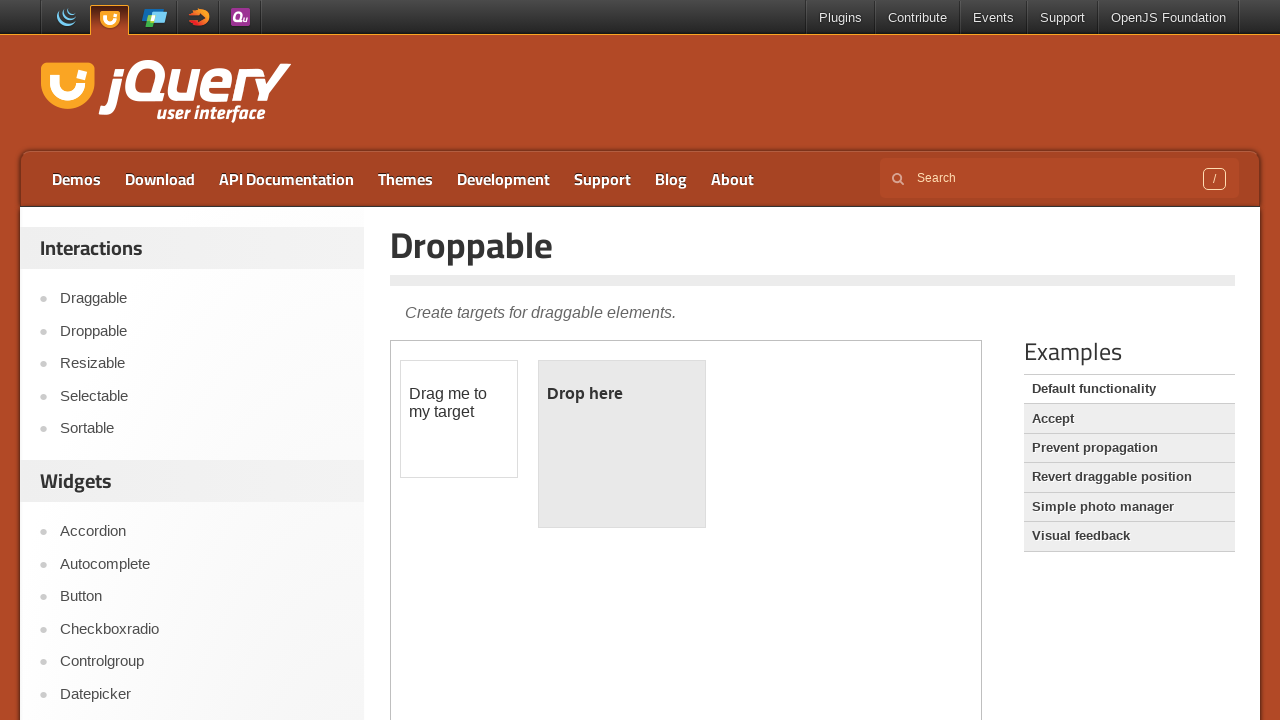

Located the droppable target element
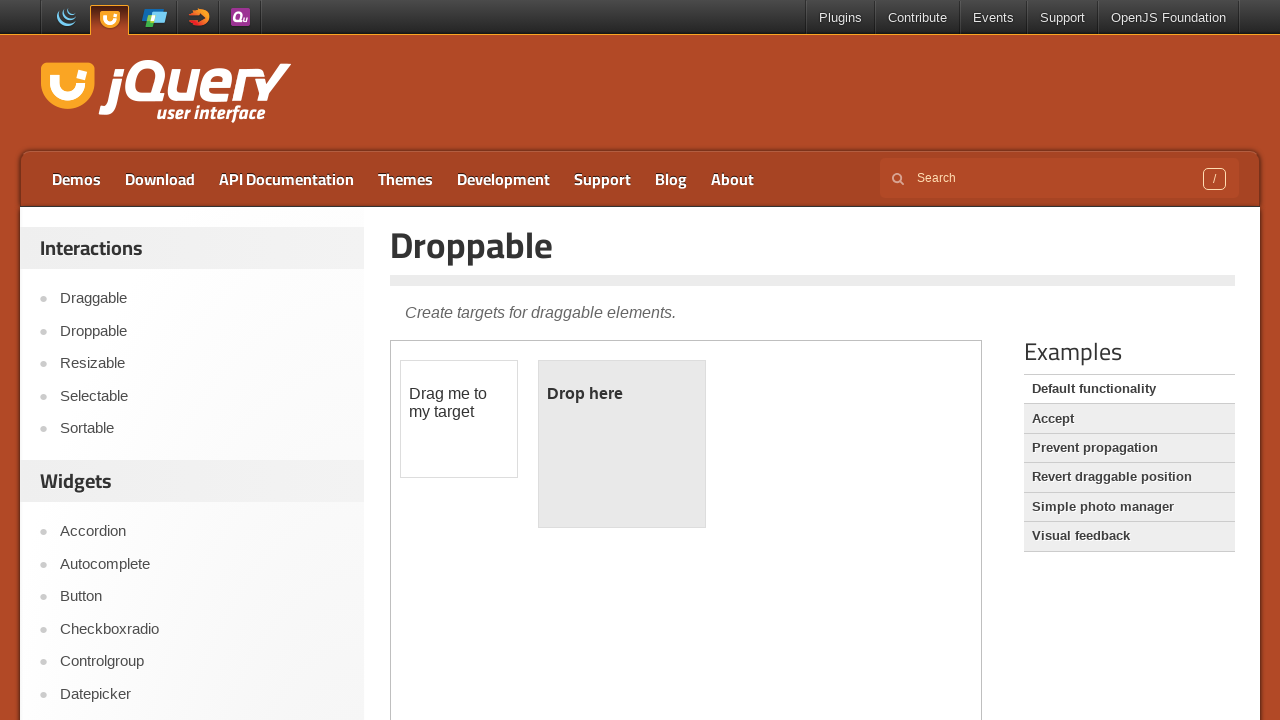

Dragged the element onto the droppable target at (622, 444)
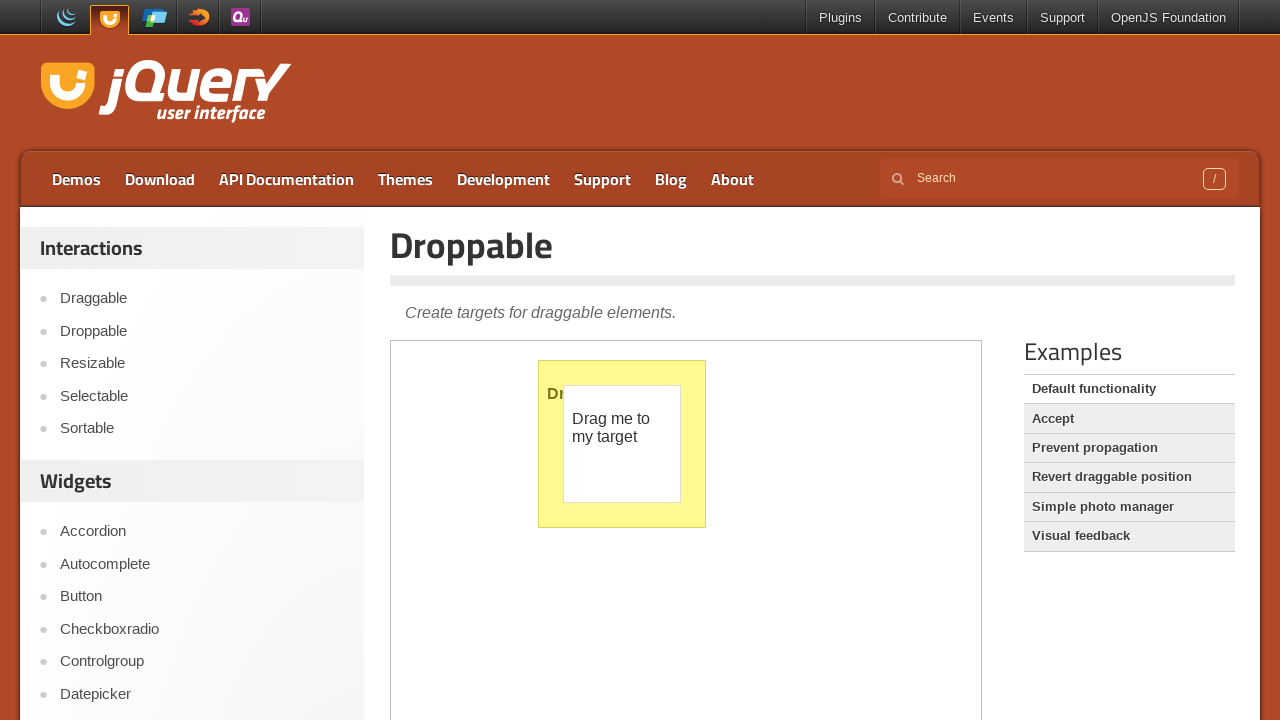

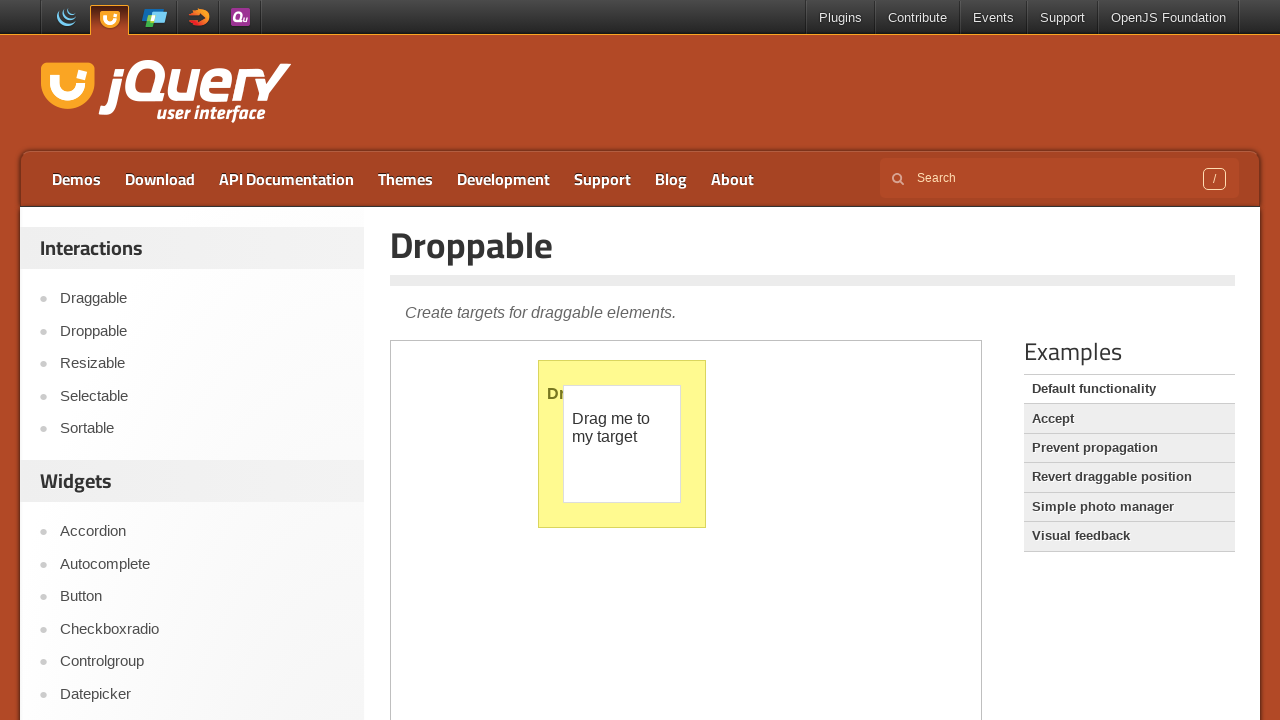